Tests JavaScript alert handling by interacting with three types of alerts: simple alert (accept), confirmation alert (dismiss/cancel), and prompt alert (enter text and accept)

Starting URL: https://demo.automationtesting.in/Alerts.html

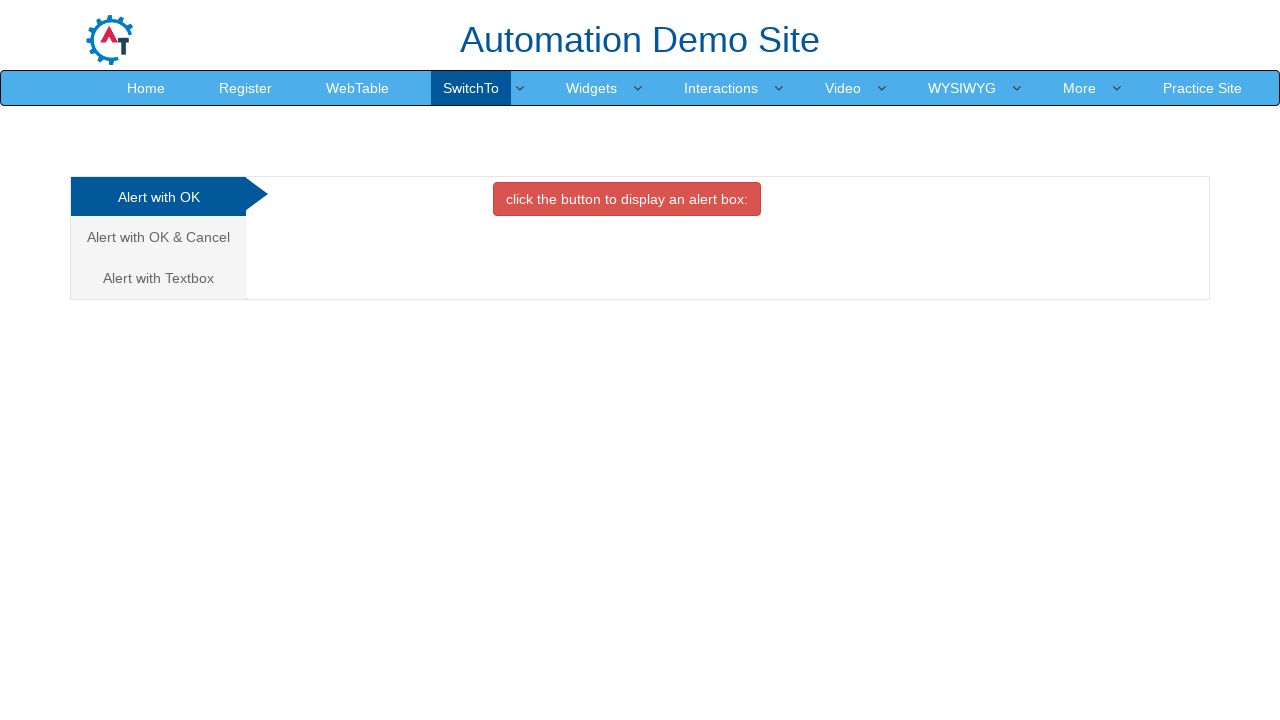

Clicked button to trigger simple alert at (627, 199) on xpath=//button[contains(text(),'alert box:')]
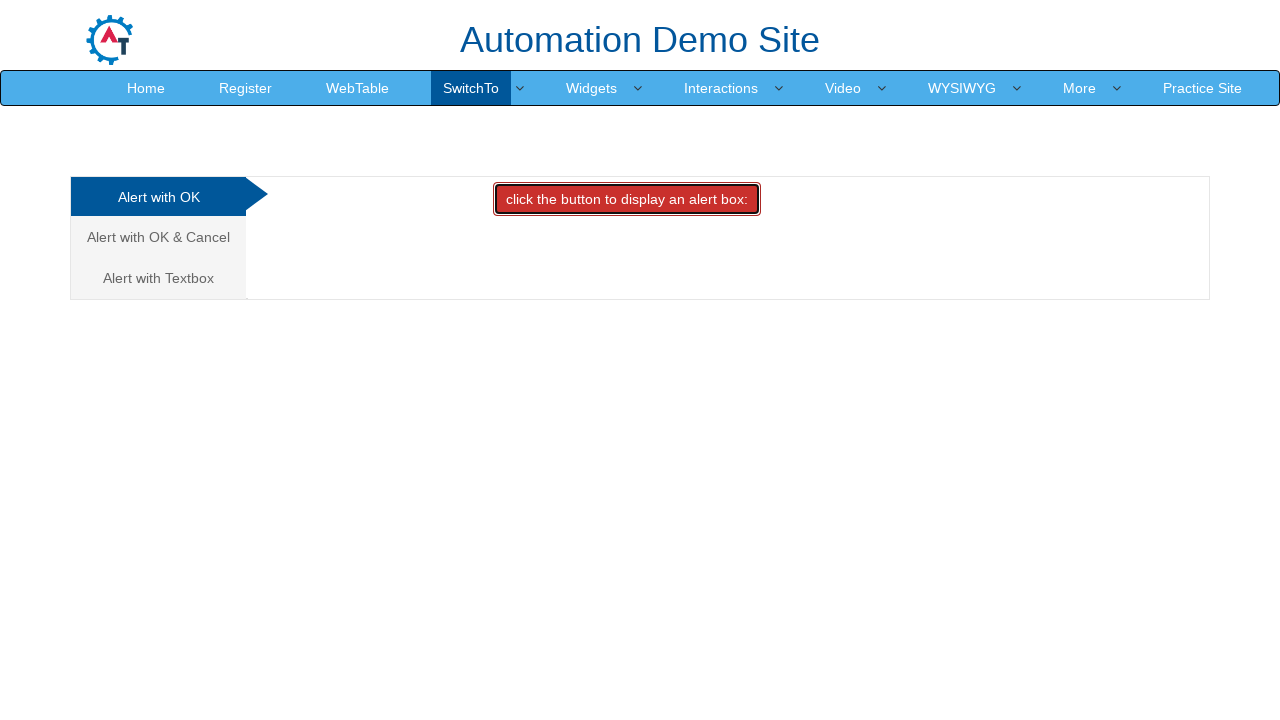

Set up dialog handler to accept simple alert
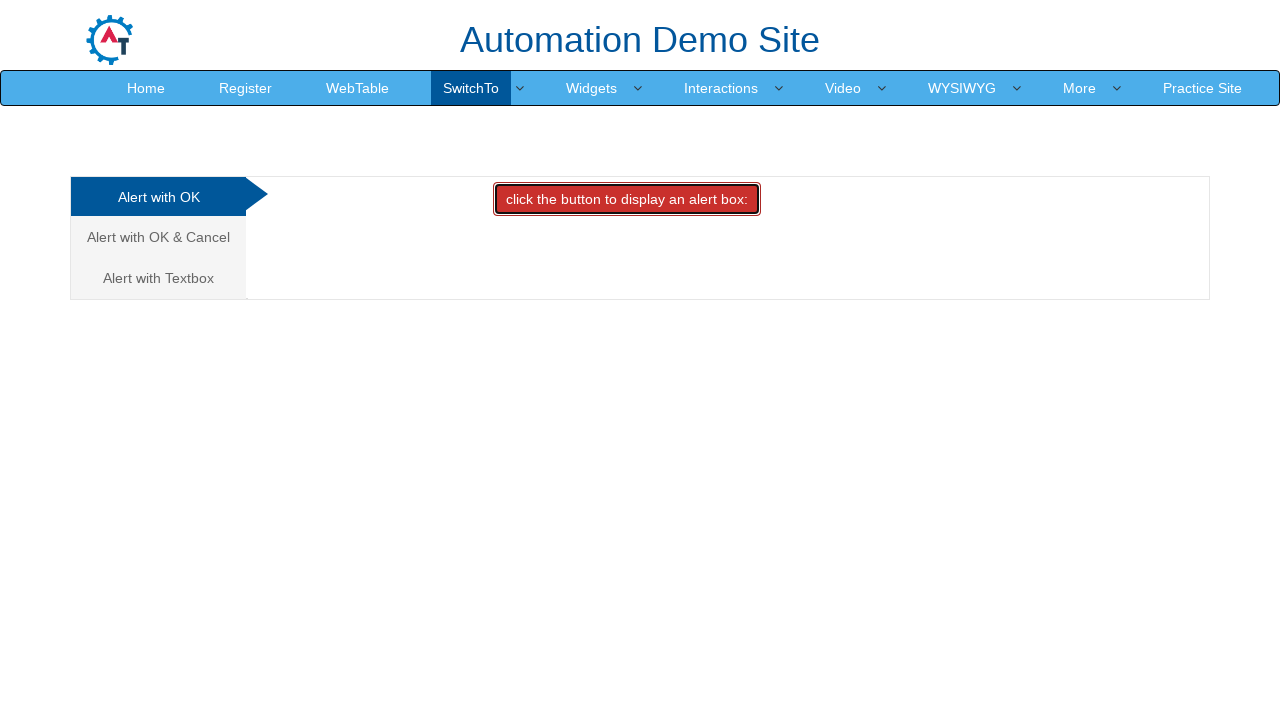

Waited for simple alert handling to complete
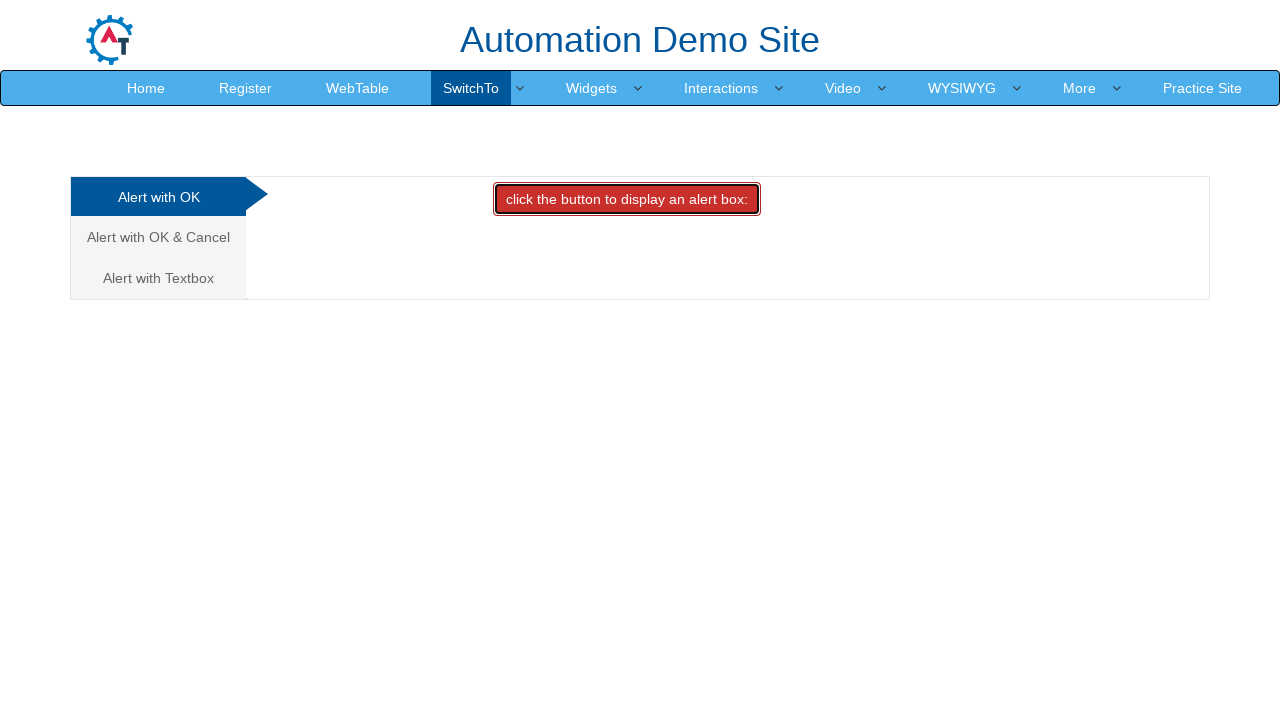

Clicked tab for confirmation alert at (158, 237) on xpath=//a[contains(text(),'Alert with OK & Cancel')]
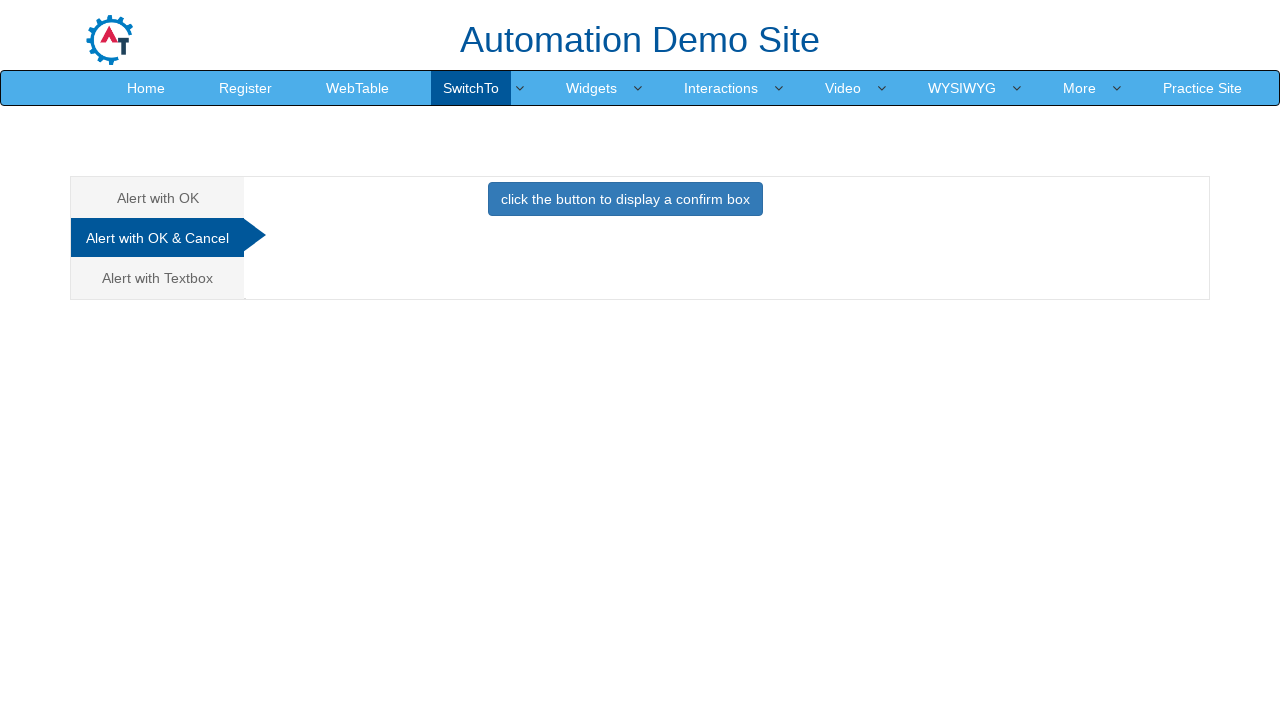

Set up dialog handler to dismiss confirmation alert
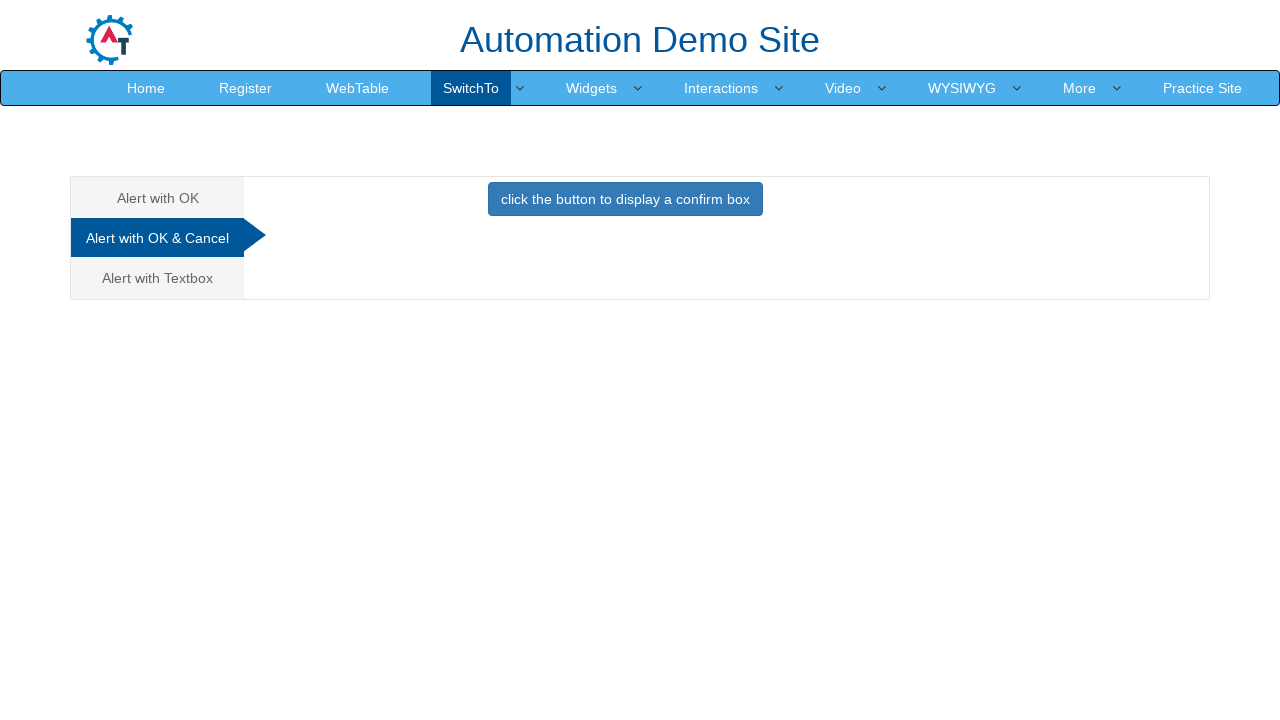

Clicked button to trigger confirmation alert at (625, 199) on xpath=//button[contains(text(),'confirm box')]
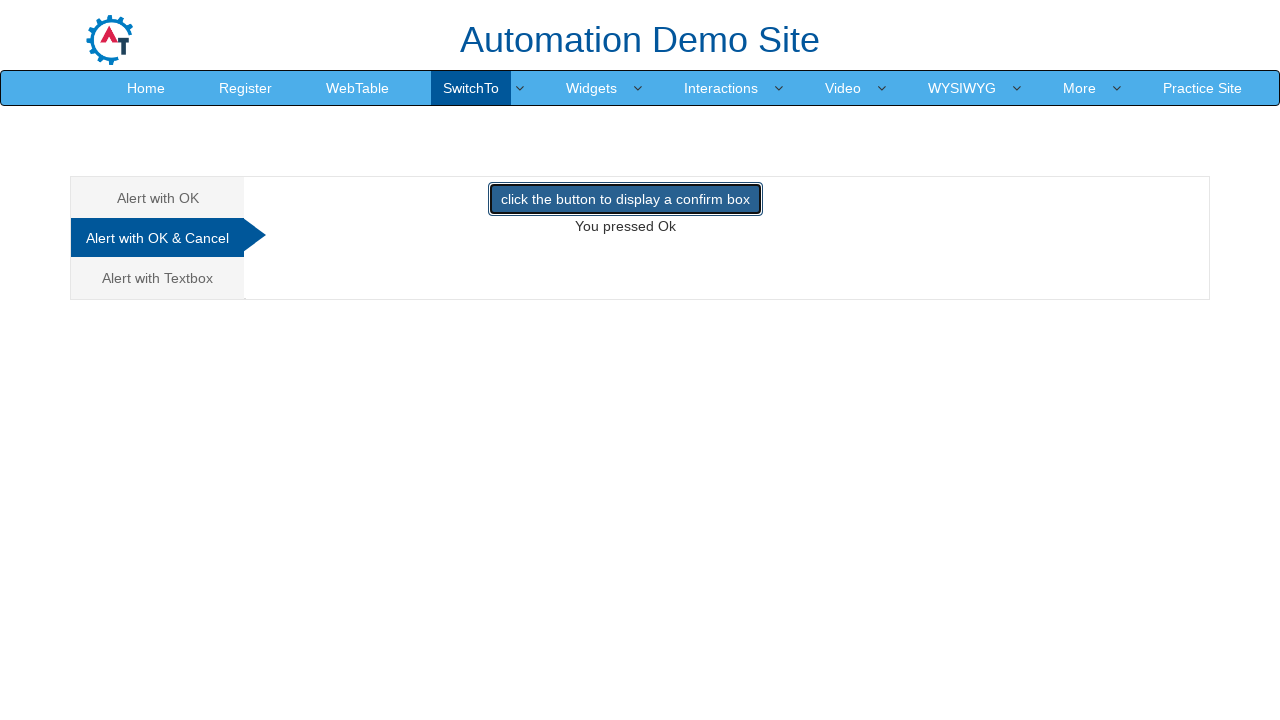

Waited for confirmation alert handling to complete
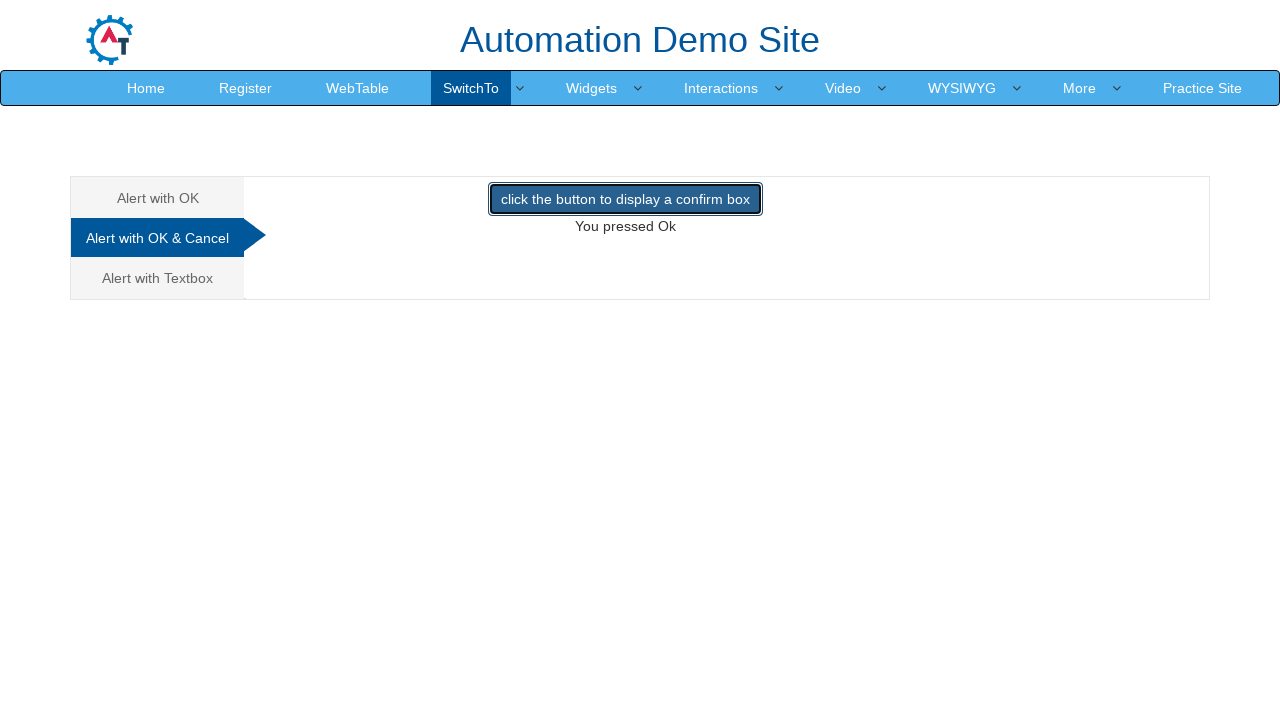

Clicked tab for prompt alert with textbox at (158, 278) on xpath=//a[contains(text(),'Alert with Textbox')]
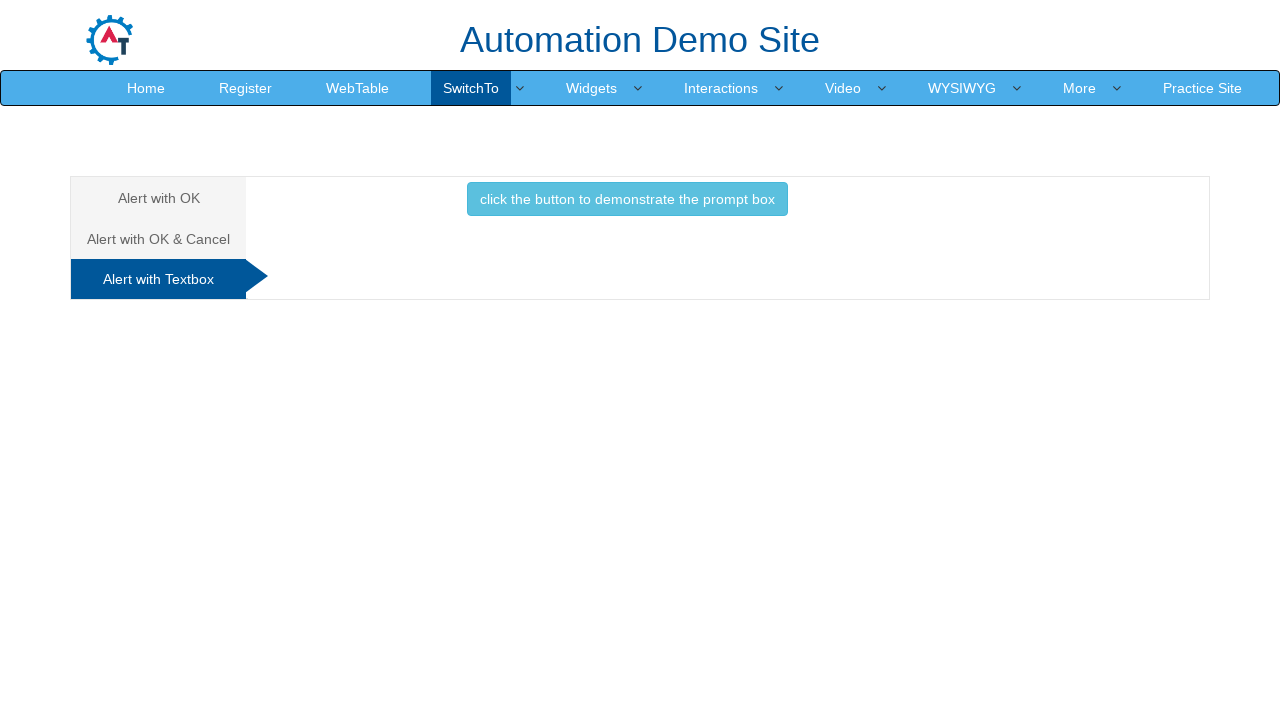

Set up dialog handler to accept prompt alert with text 'Yatrik'
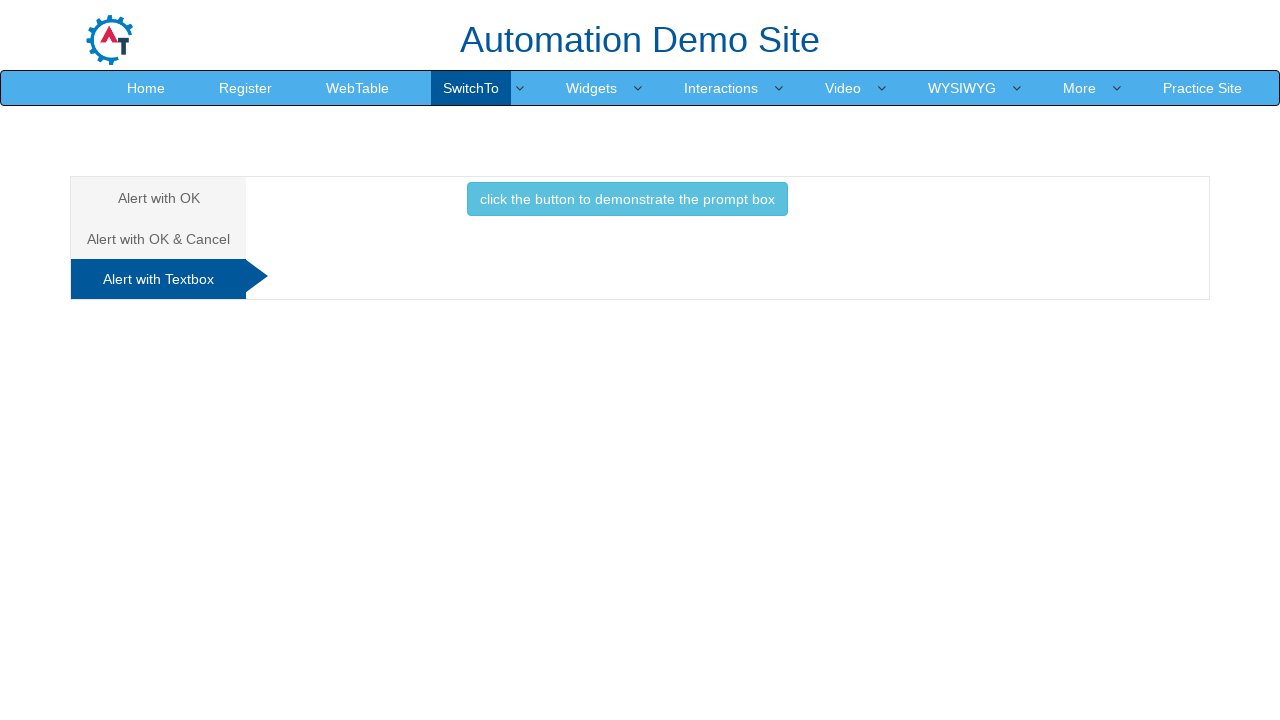

Clicked button to trigger prompt alert at (627, 199) on xpath=//button[contains(text(),'prompt box')]
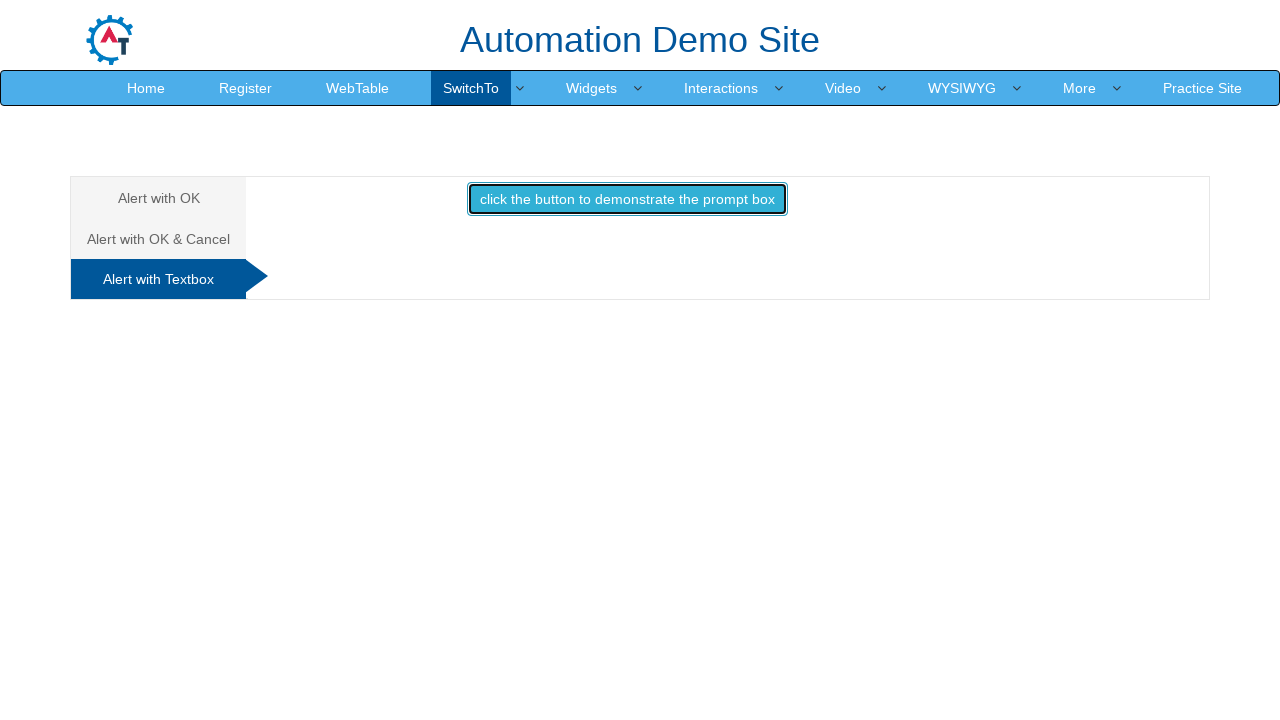

Waited for prompt alert handling to complete
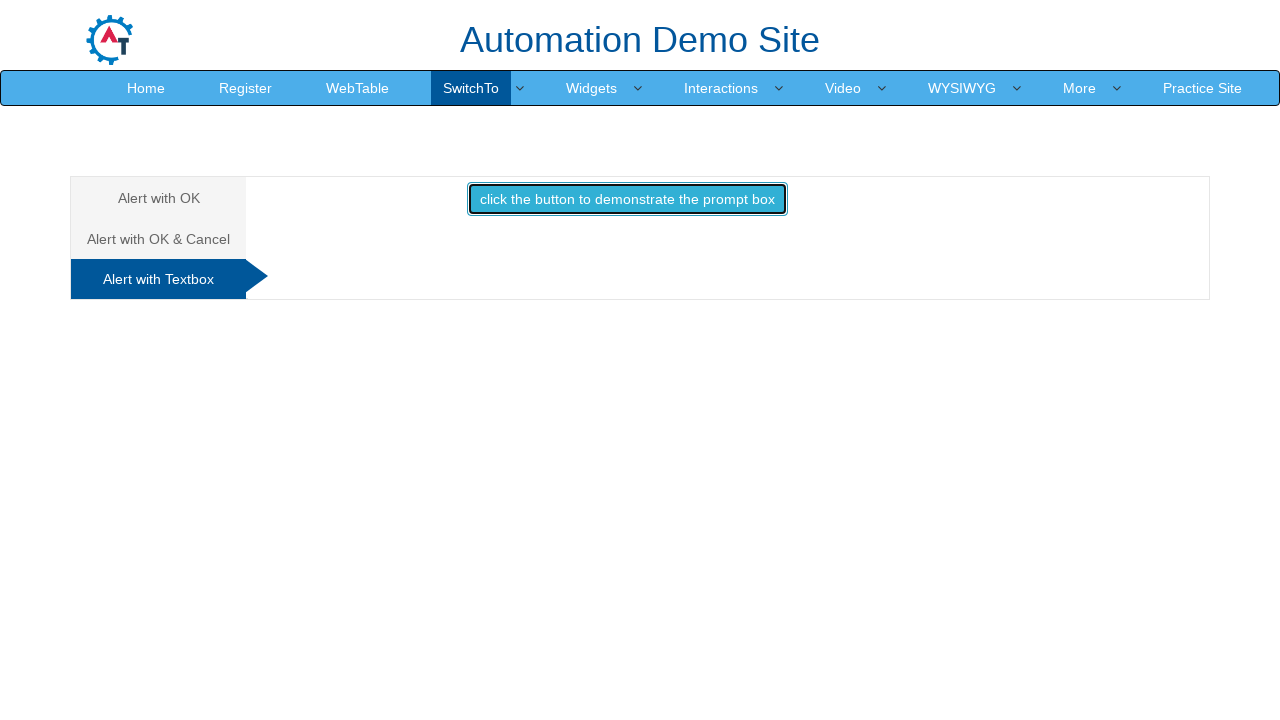

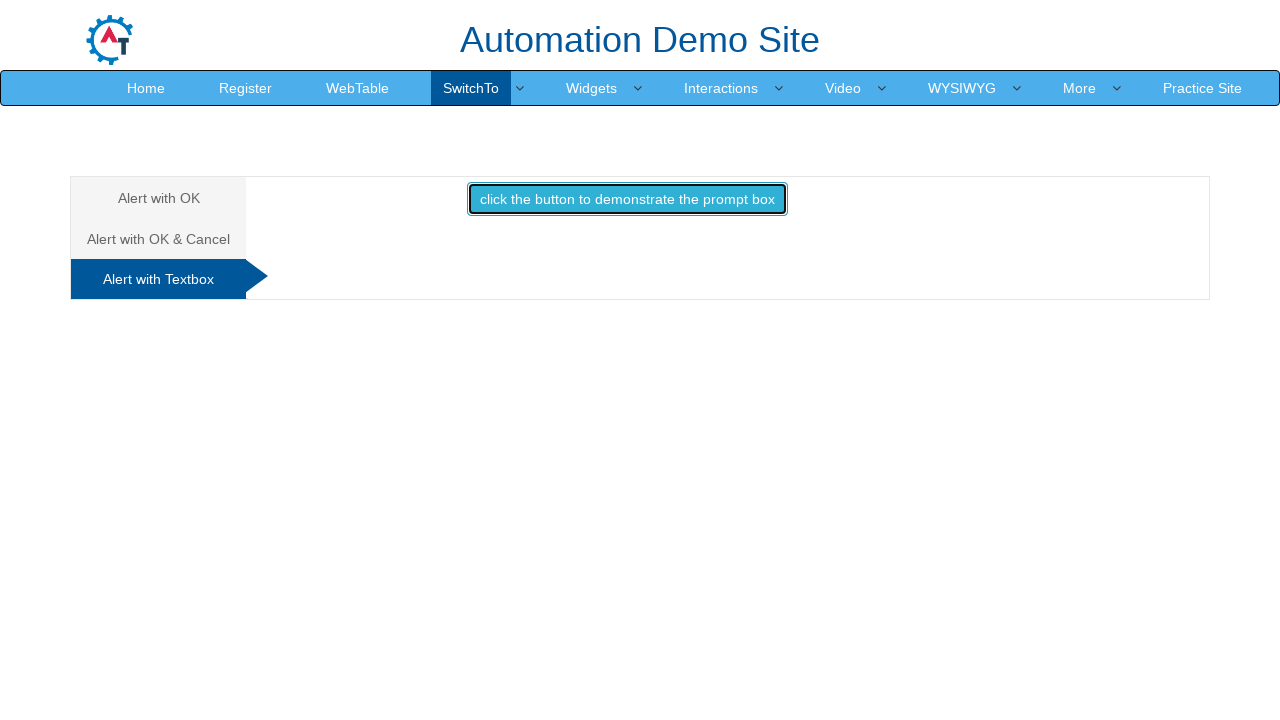